Tests clicking the Terms and Conditions link in the site footer

Starting URL: https://www.freeconferencecall.com/en/us

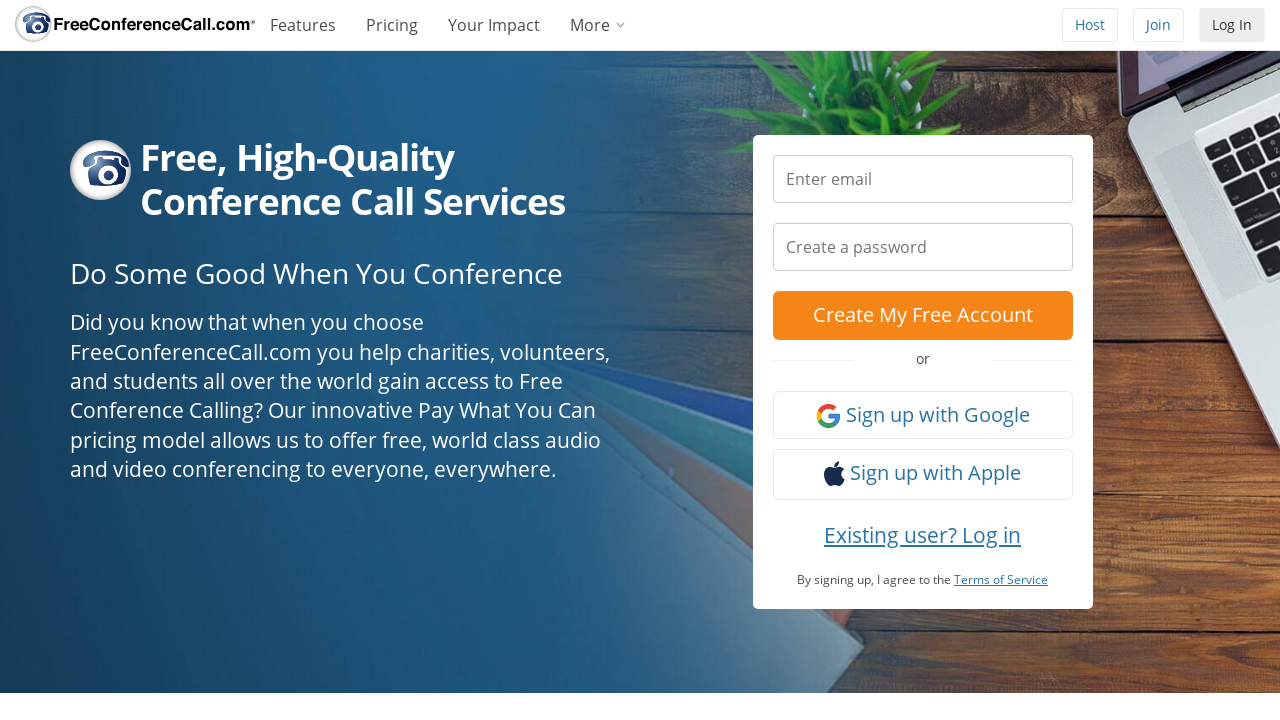

Clicked Terms and Conditions link in site footer at (474, 629) on xpath=//*[@id="sitelegend"]/ul/li[3]/a
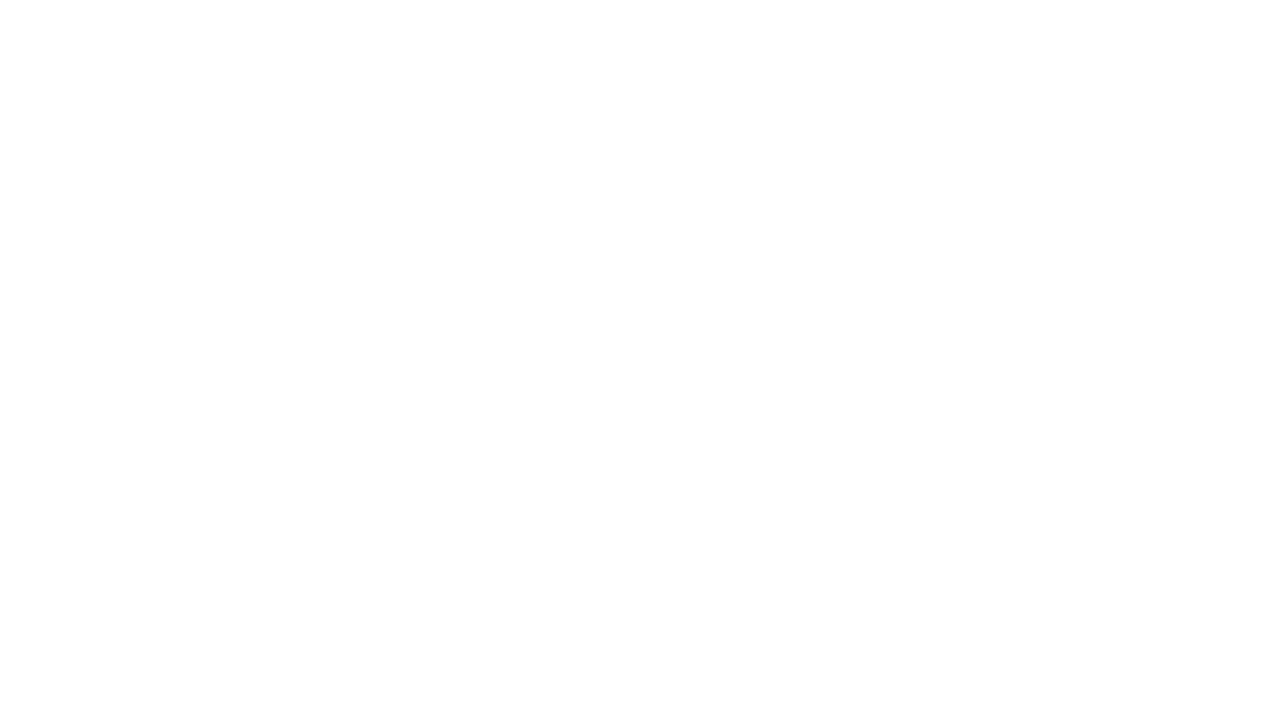

Terms and Conditions page loaded
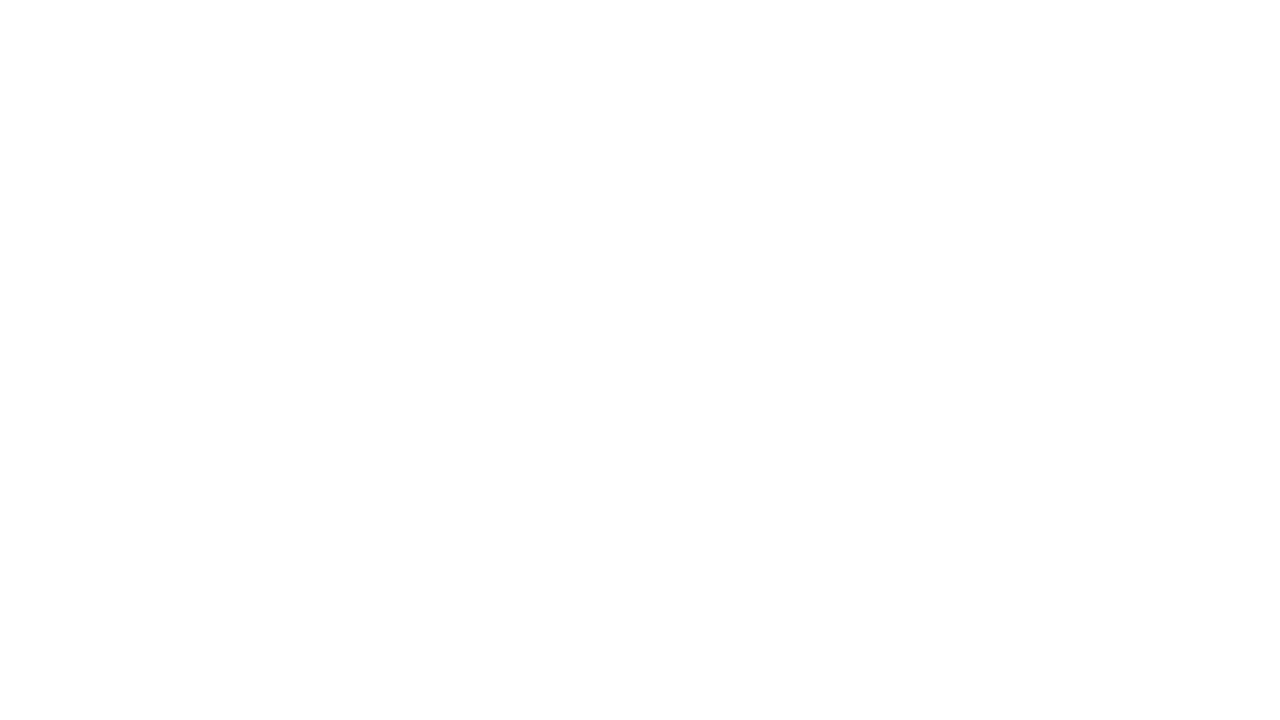

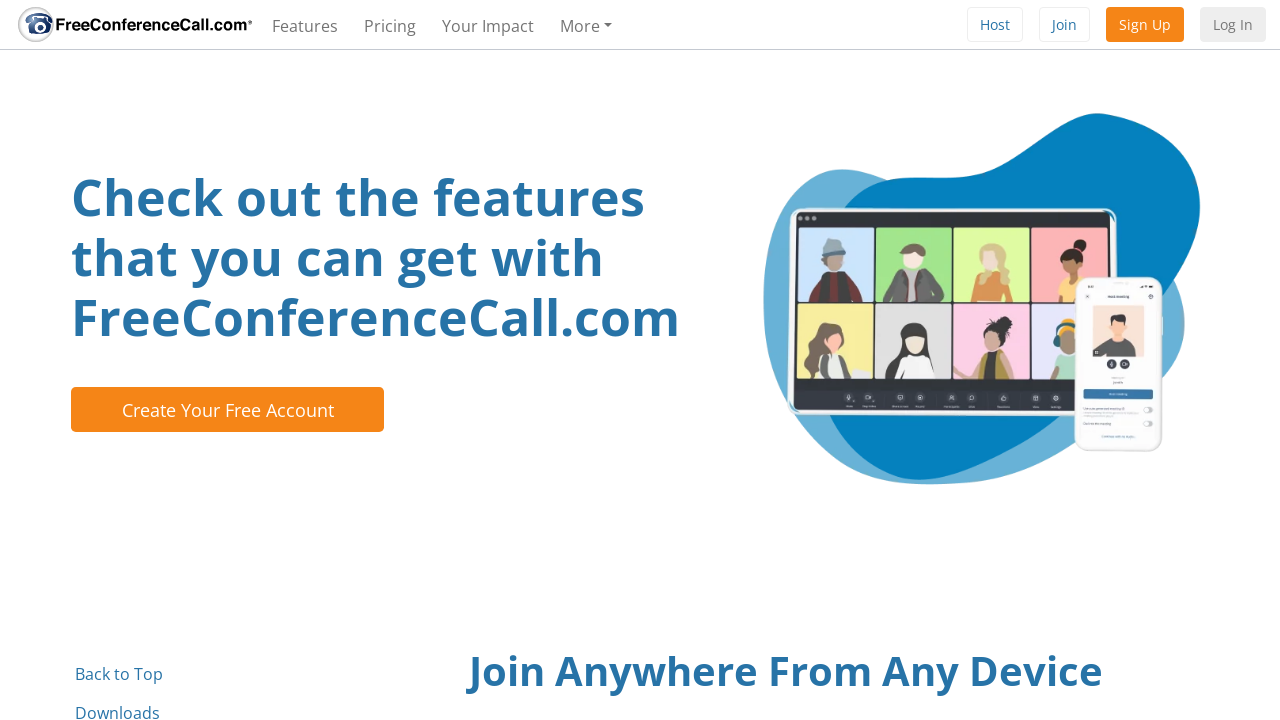